Tests complex frame and window handling by clicking links that open new tabs, navigating menus with hover actions, switching between frames, and validating headers across multiple windows and frames.

Starting URL: https://skpatro.github.io/demo/iframes/

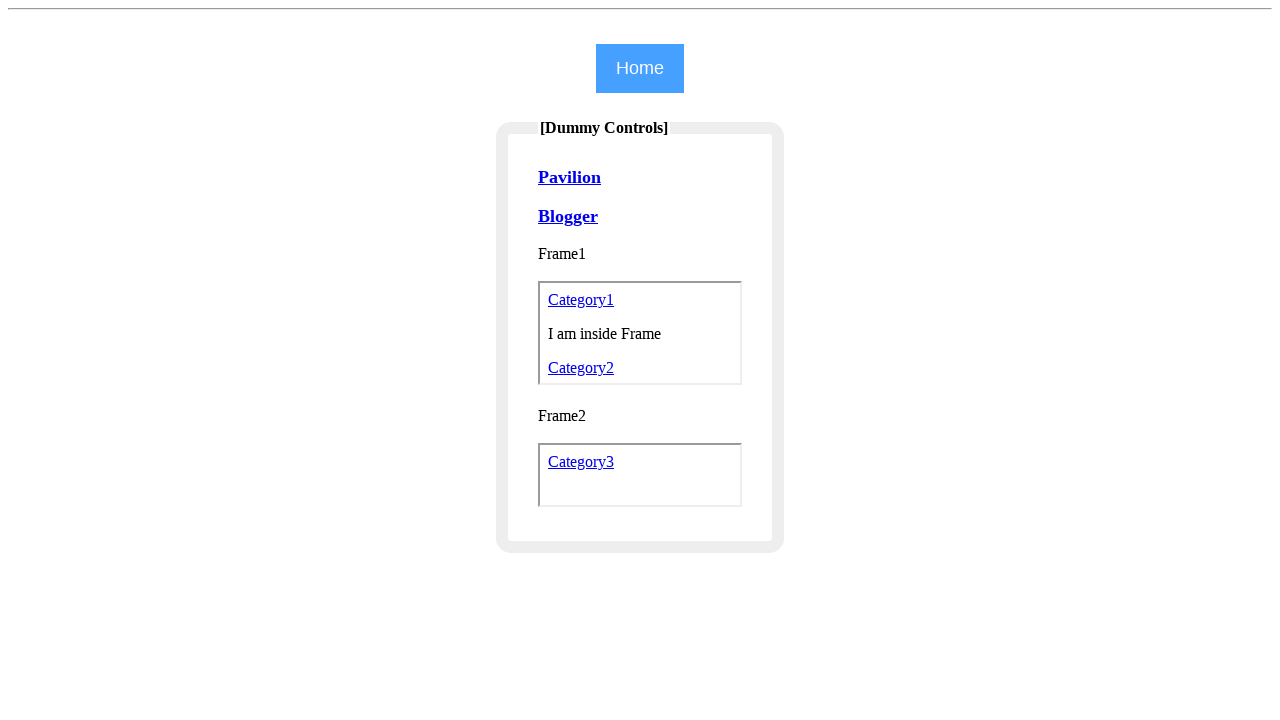

Clicked Pavilion link to open new tab at (570, 177) on text=Pavilion
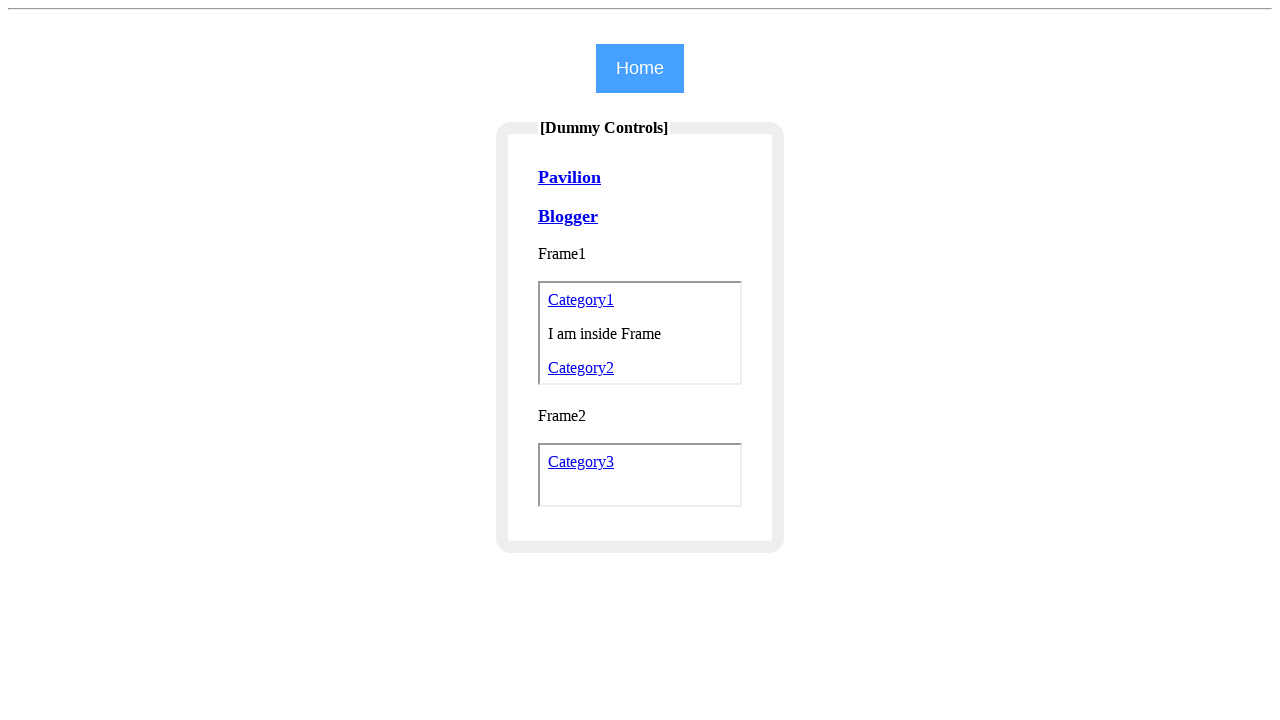

New page (Pavilion) loaded
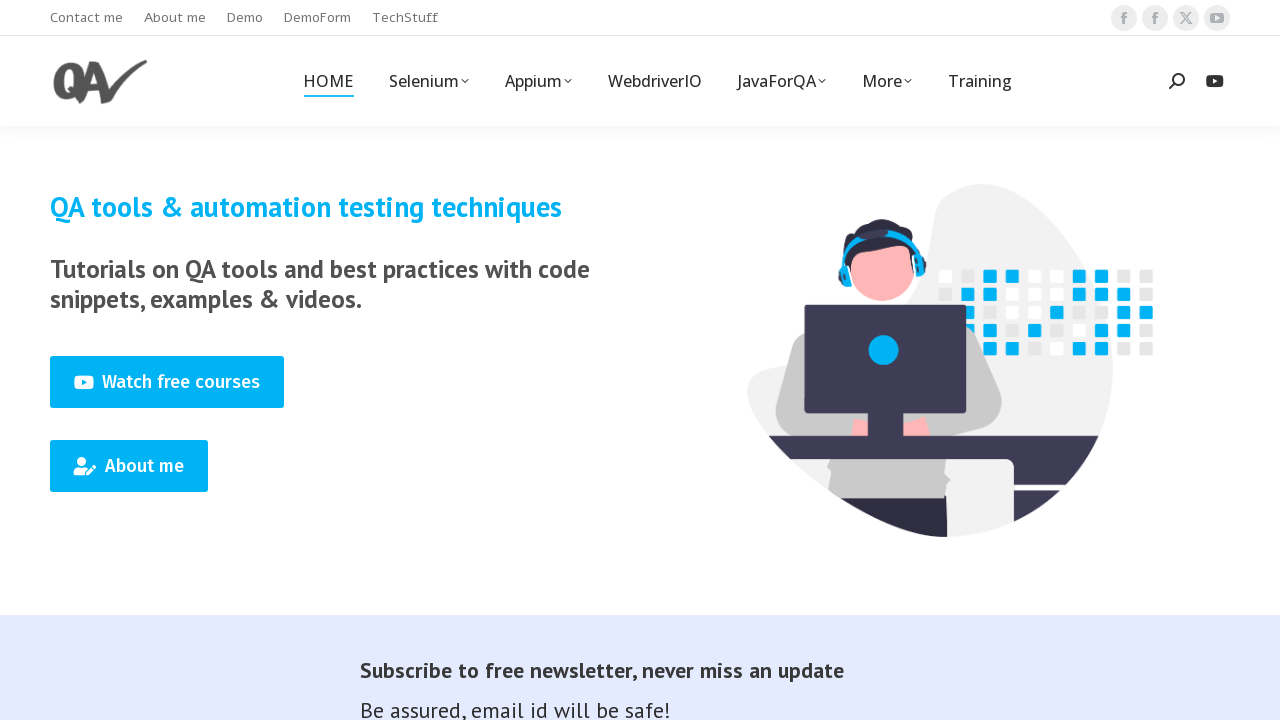

Hovered over Selenium menu at (428, 81) on text=Selenium
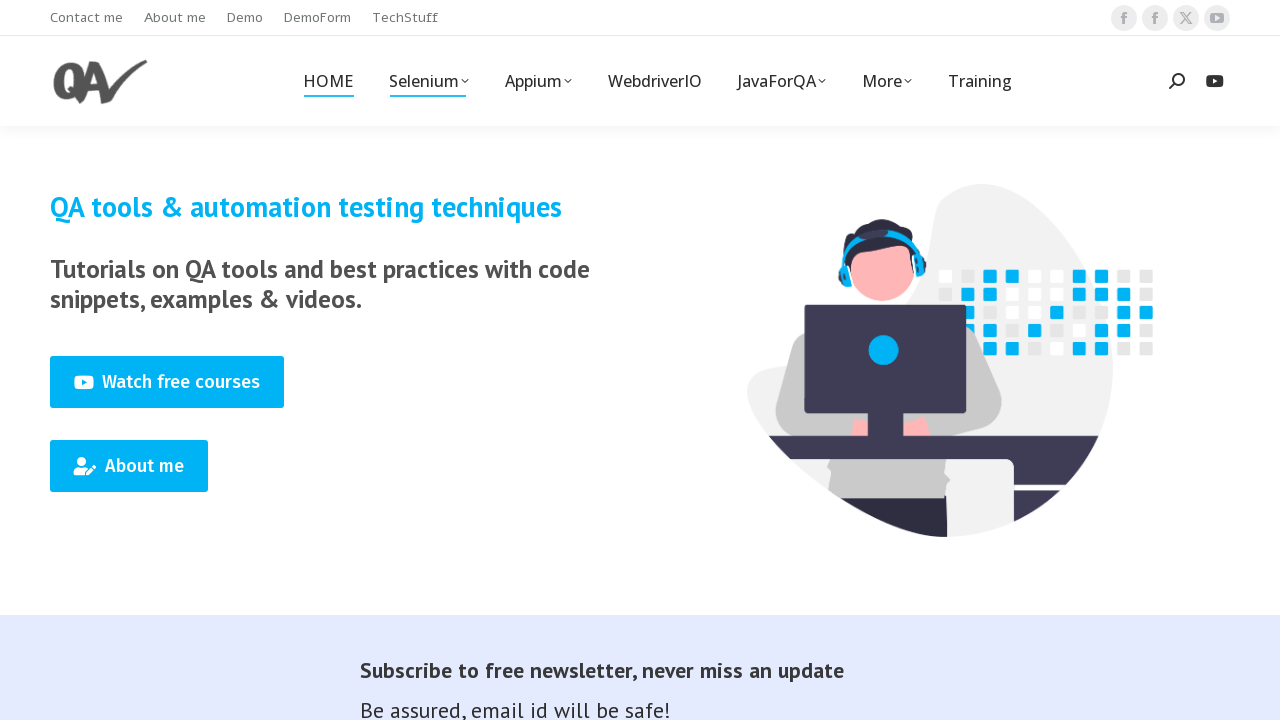

Clicked Selenium-Python menu item at (452, 196) on text=Selenium-Python
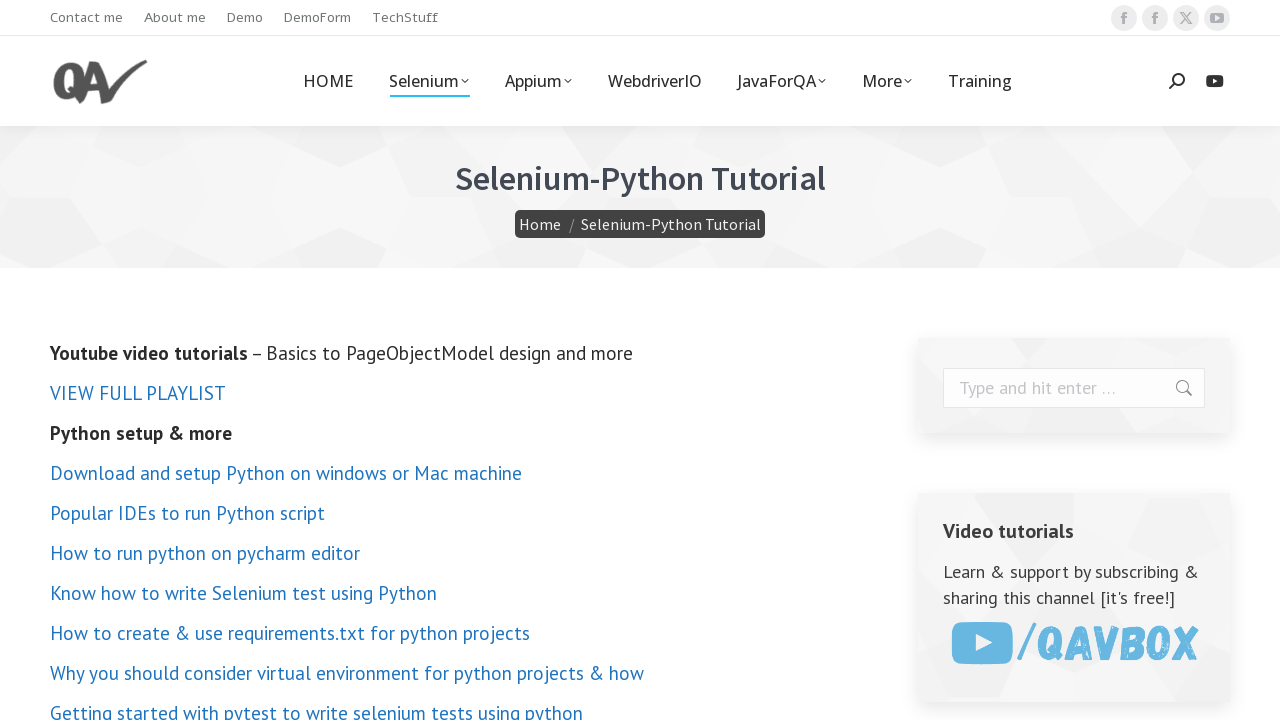

Validated header text is 'Selenium-Python Tutorial'
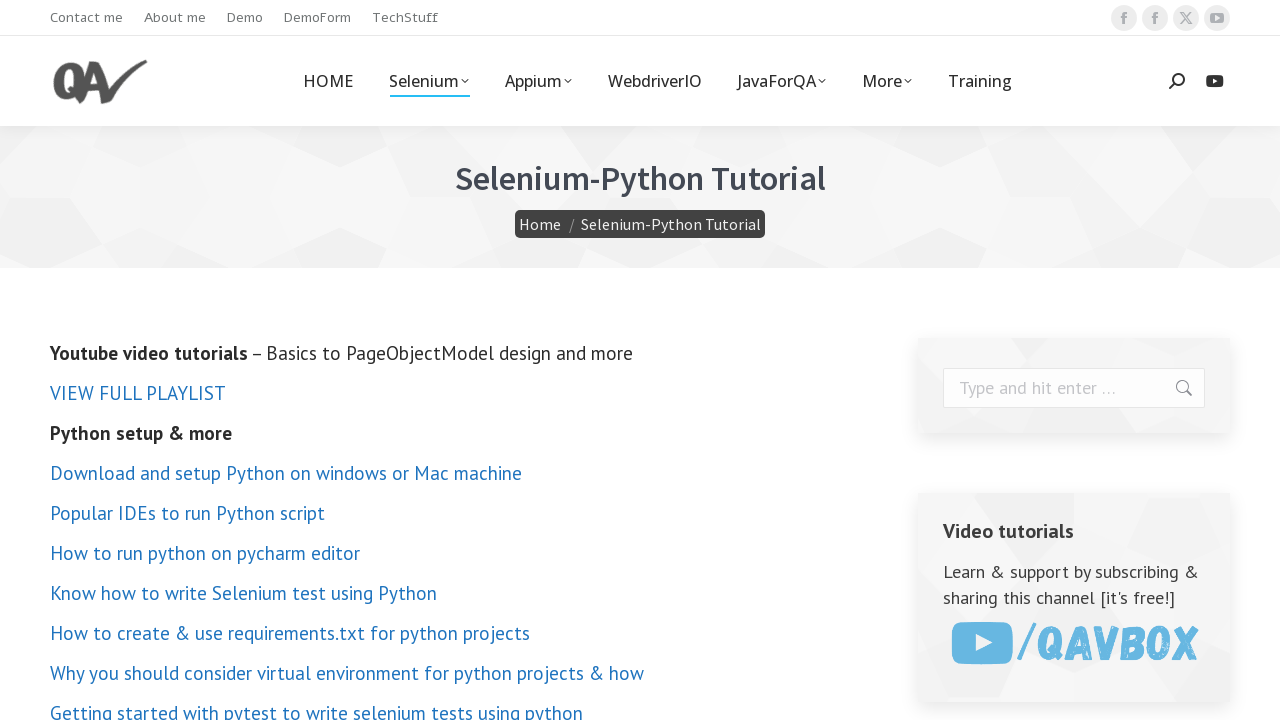

Switched back to original page
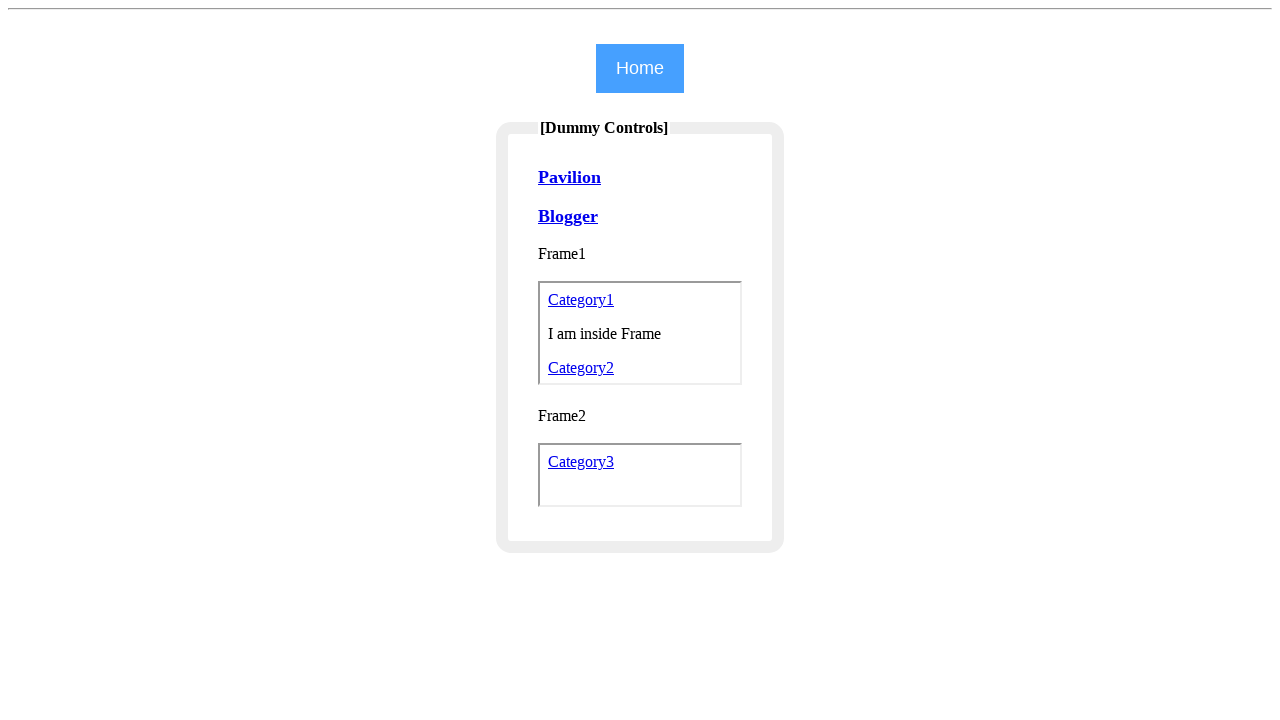

Clicked Category1 link in Frame1, opening new tab at (581, 300) on #Frame1 >> internal:control=enter-frame >> text=Category1
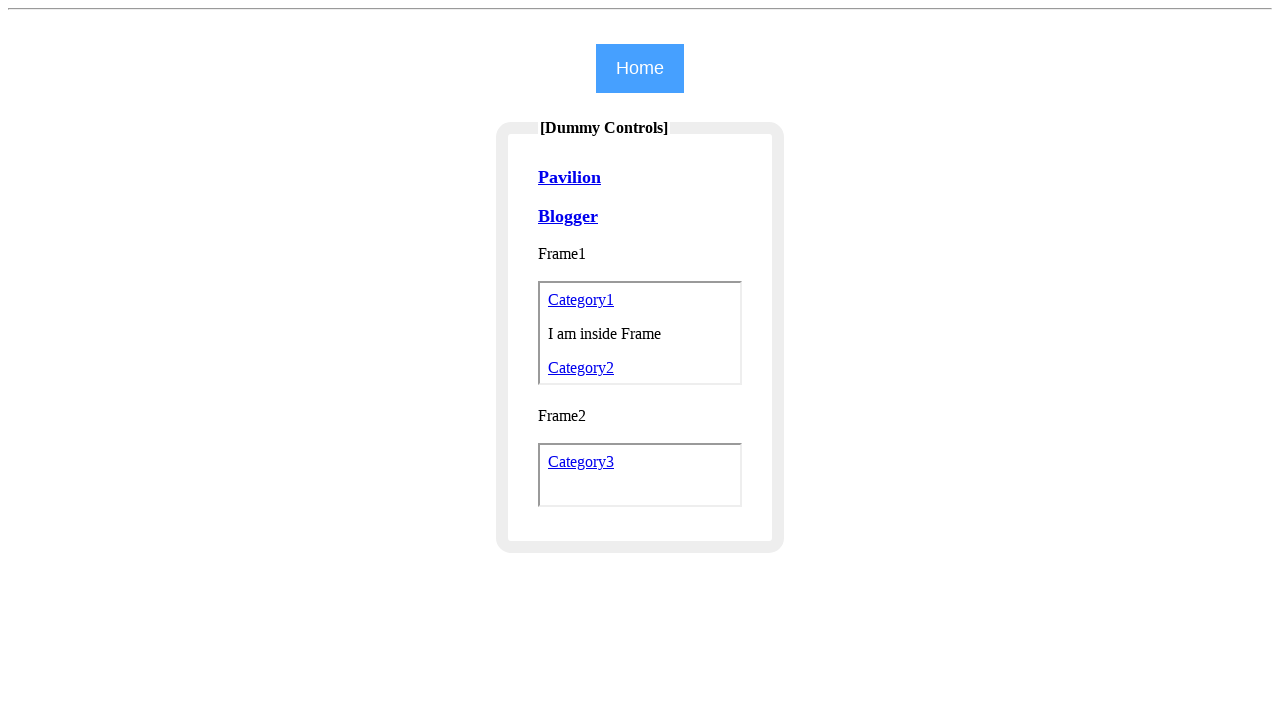

Category1 page loaded
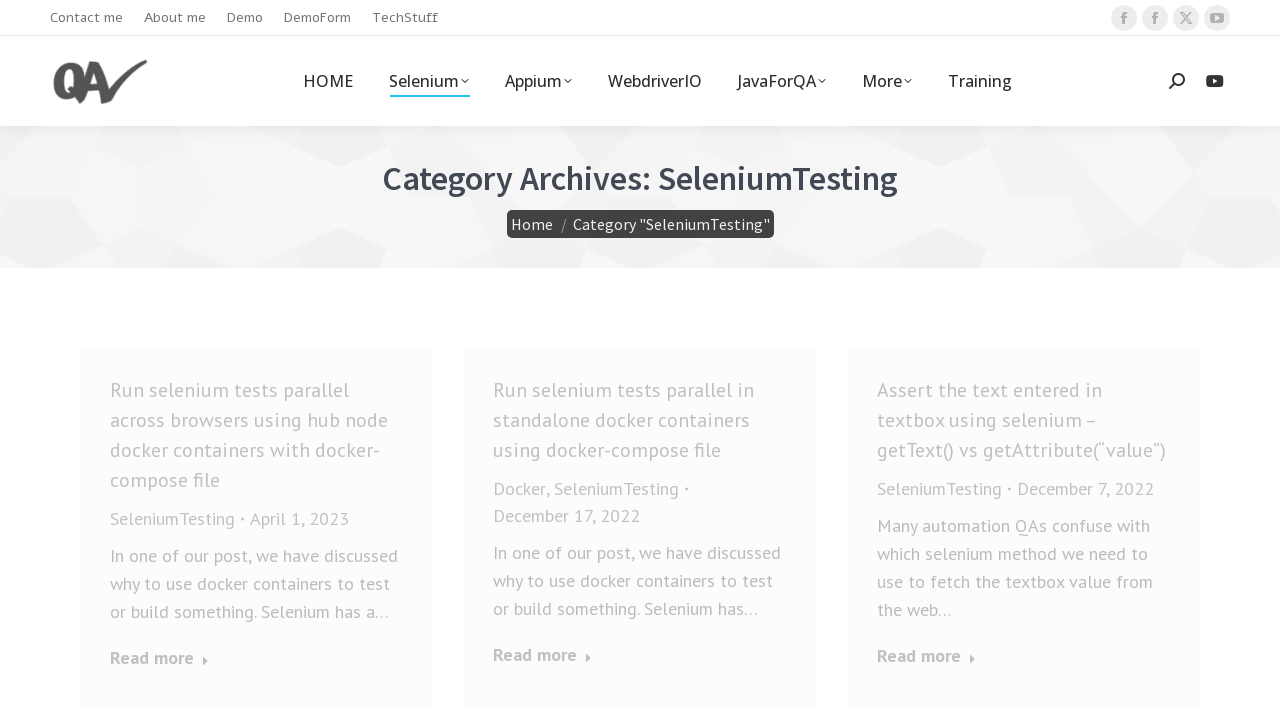

Validated header text is 'Category Archives: SeleniumTesting'
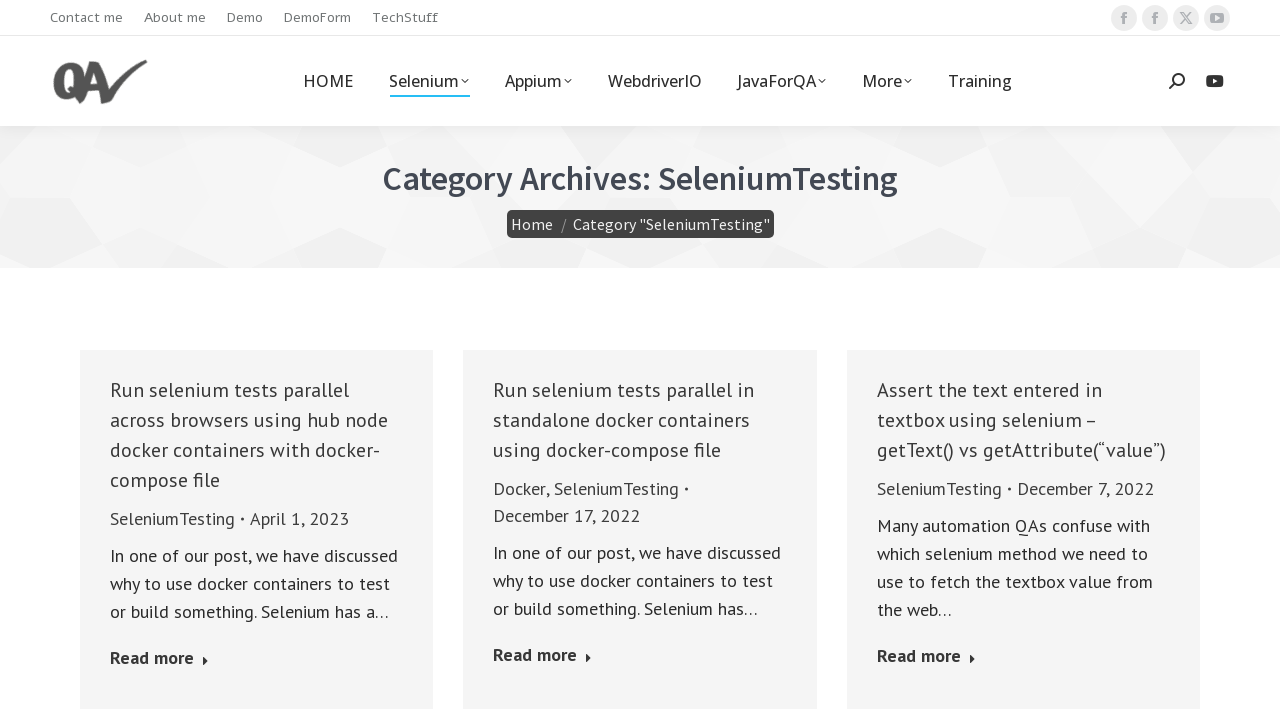

Switched back to original page again
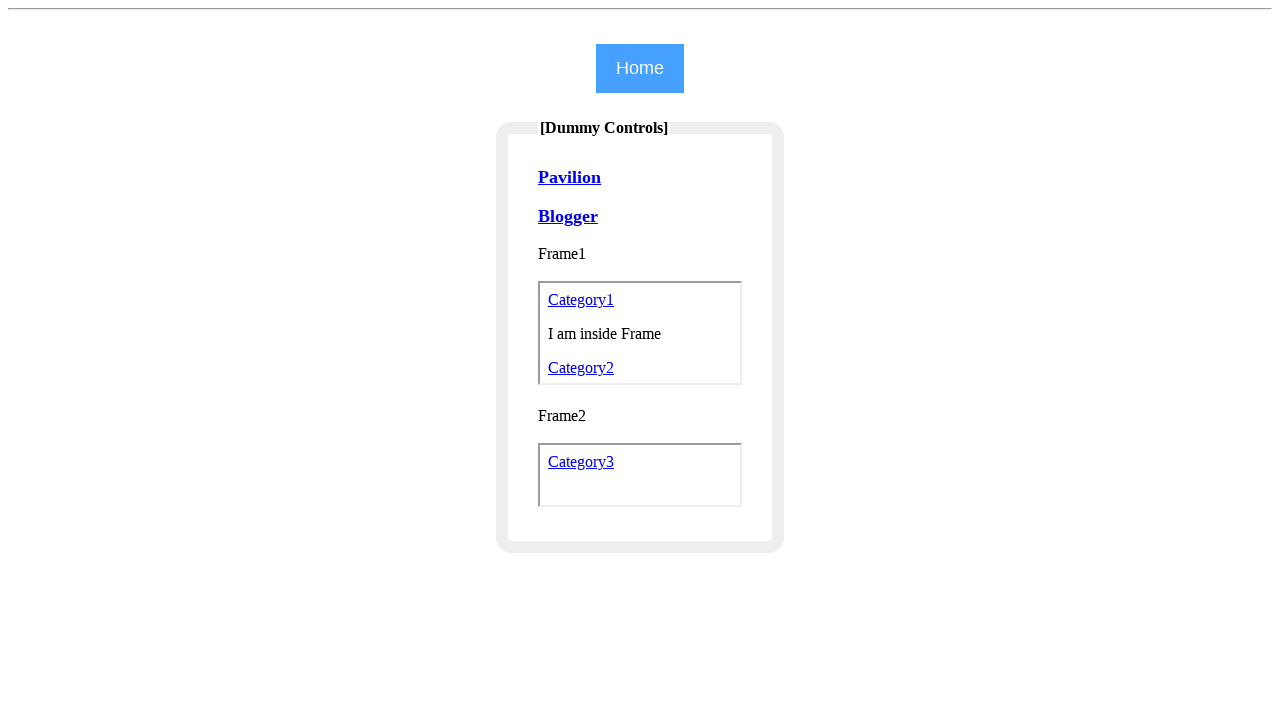

Located frametext element in Frame1
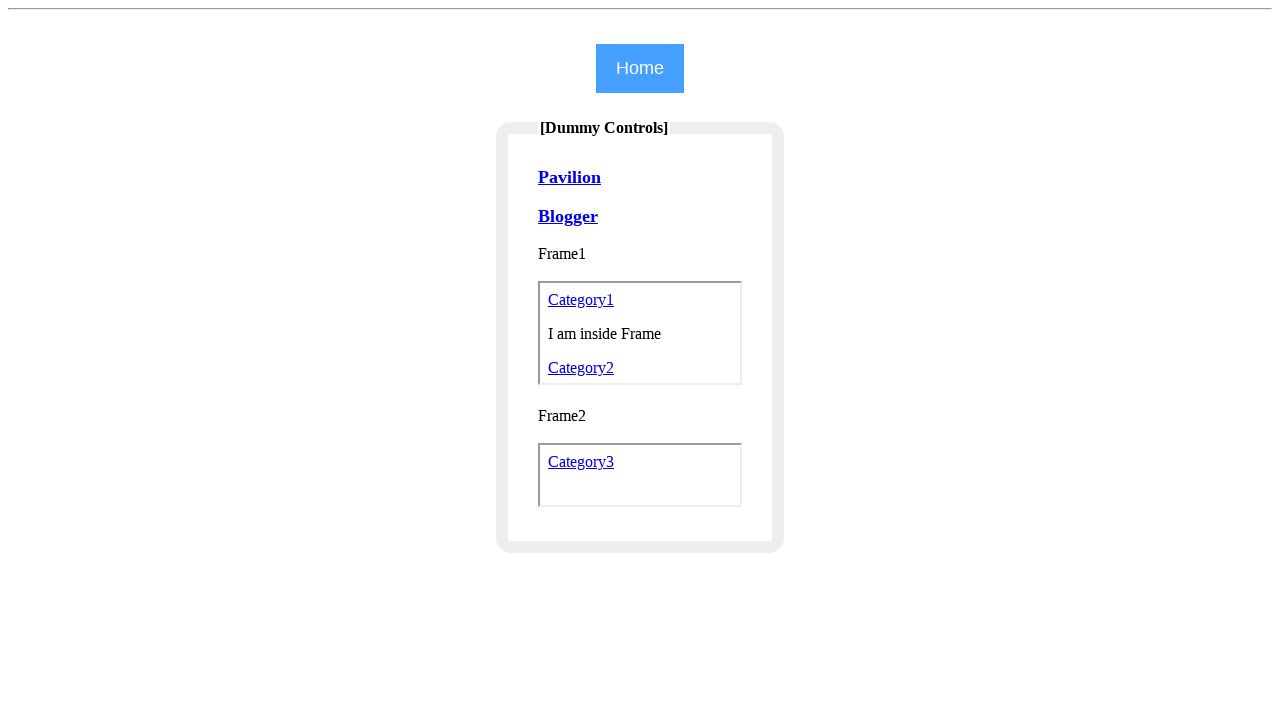

Clicked Category3 link in Frame2, opening new tab at (581, 462) on #Frame2 >> internal:control=enter-frame >> text=Category3
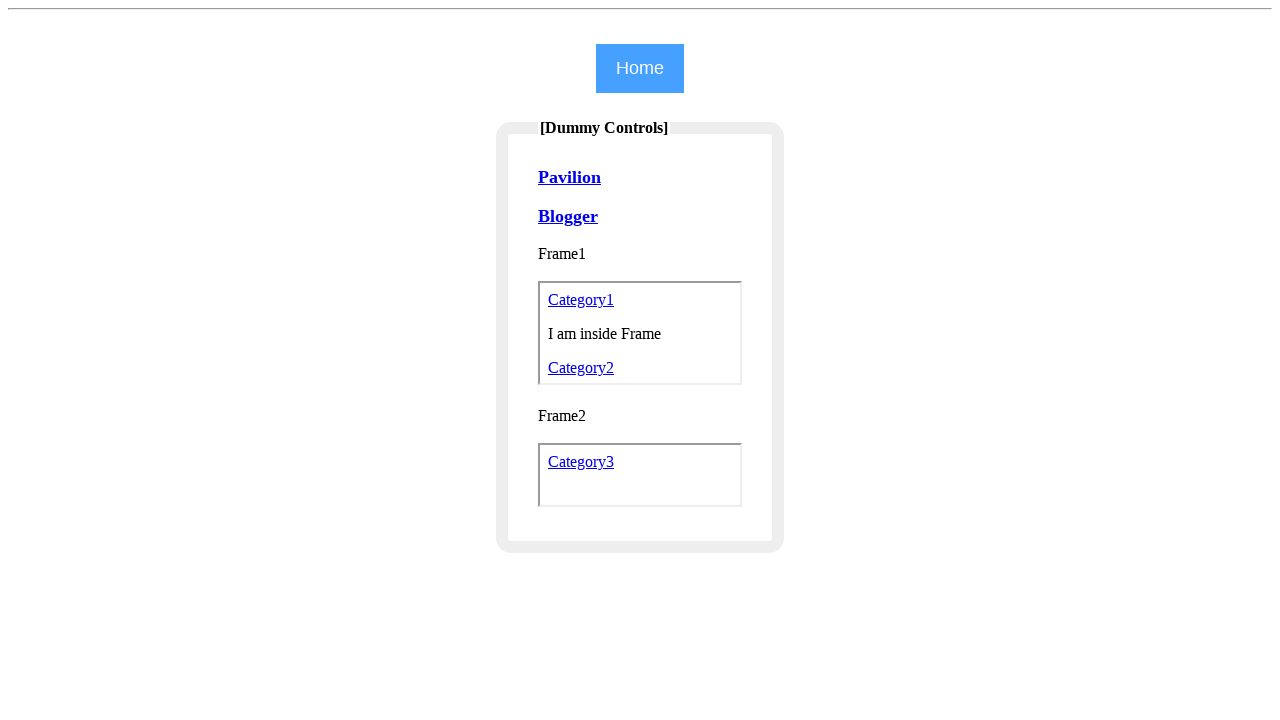

Category3 page loaded
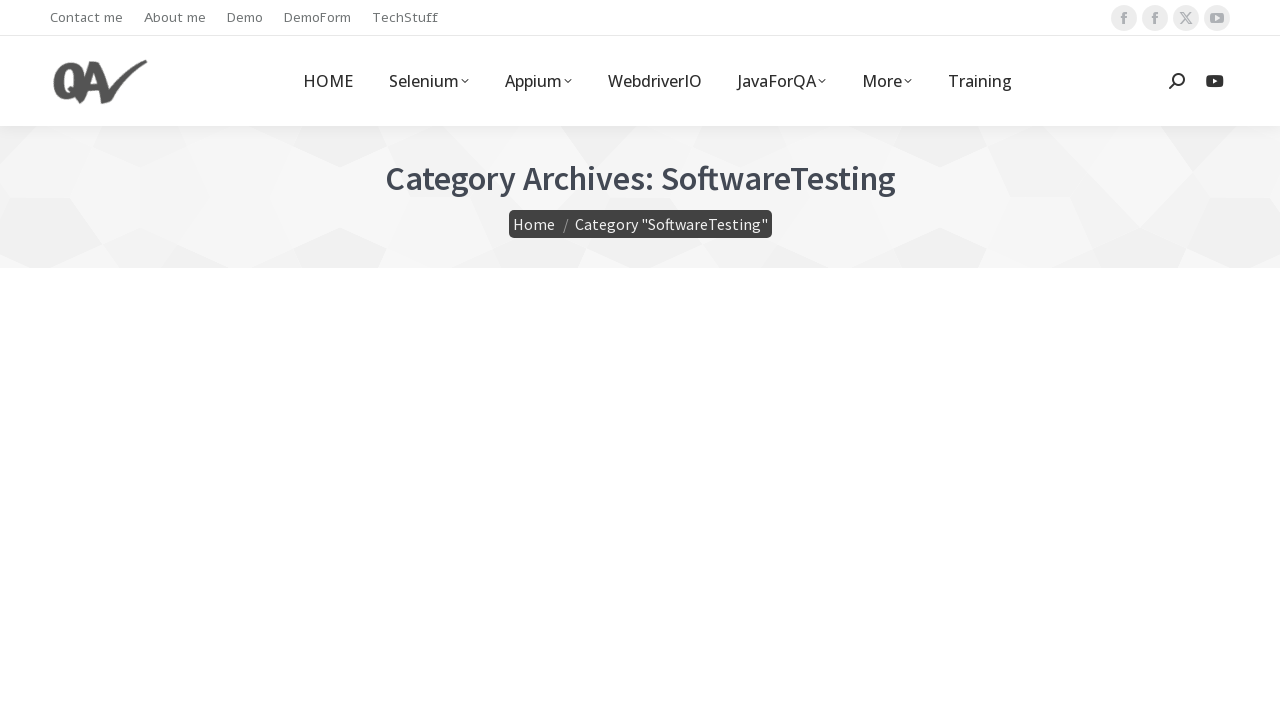

Header element on Category3 page is ready
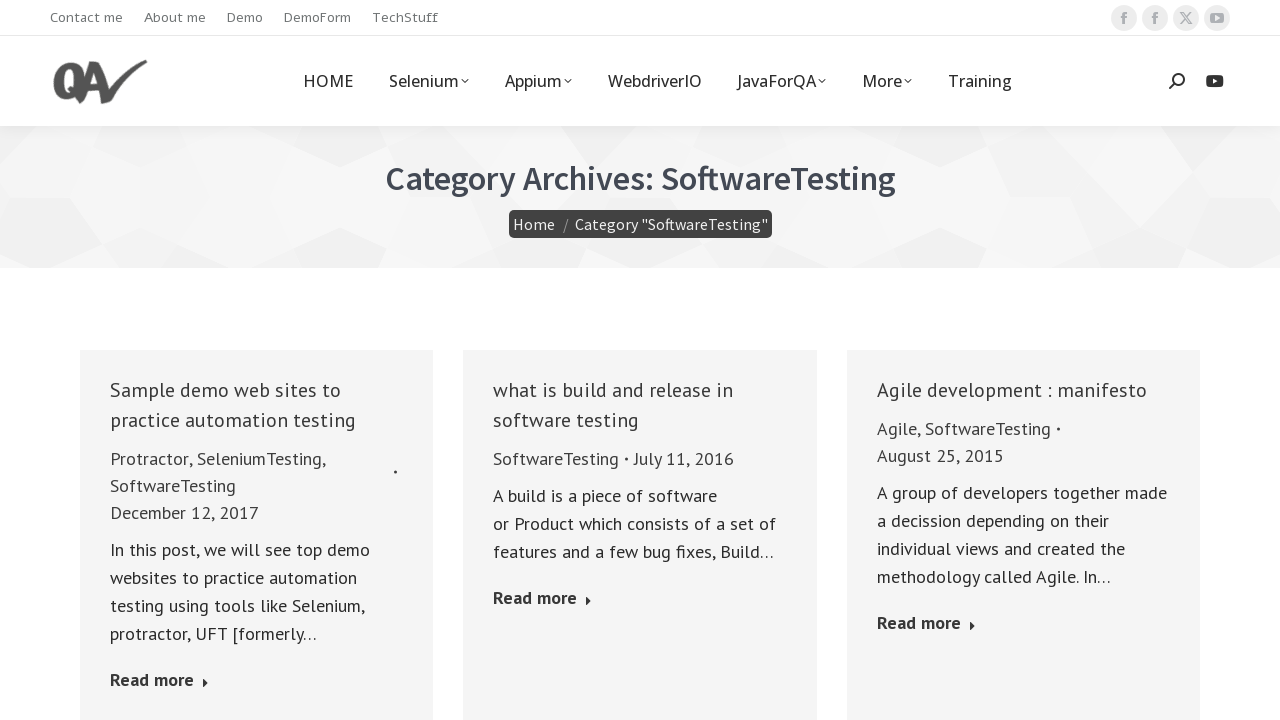

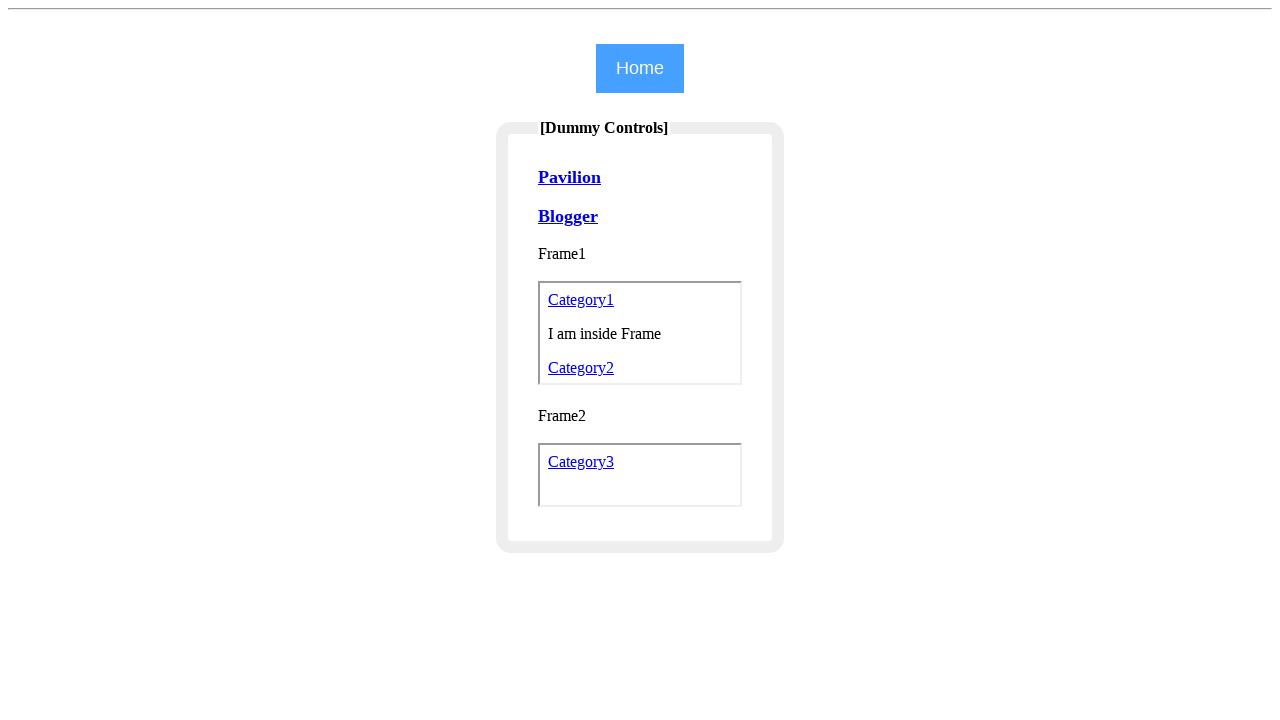